Tests auto-suggestive dropdown functionality by typing a partial query "ind" into the autosuggest field and selecting "India" from the dropdown suggestions that appear.

Starting URL: https://rahulshettyacademy.com/dropdownsPractise/

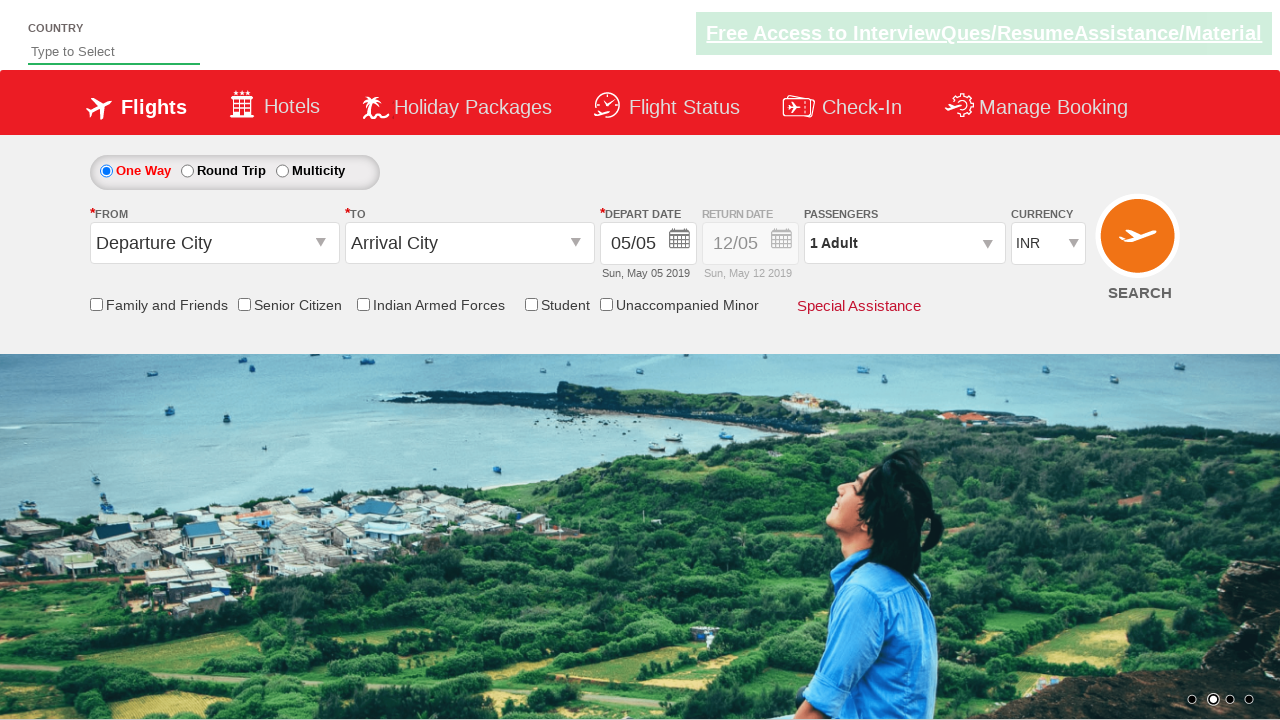

Typed 'ind' into autosuggest field to trigger suggestions on #autosuggest
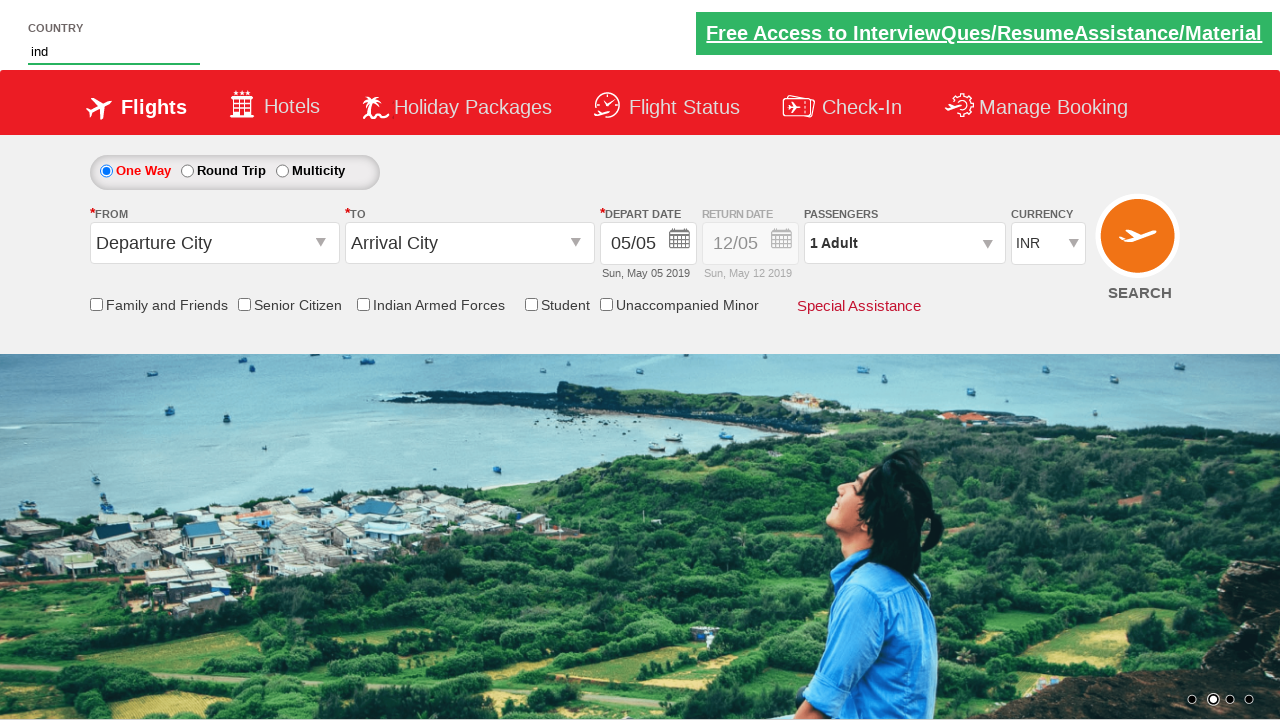

Autosuggest dropdown appeared with suggestions
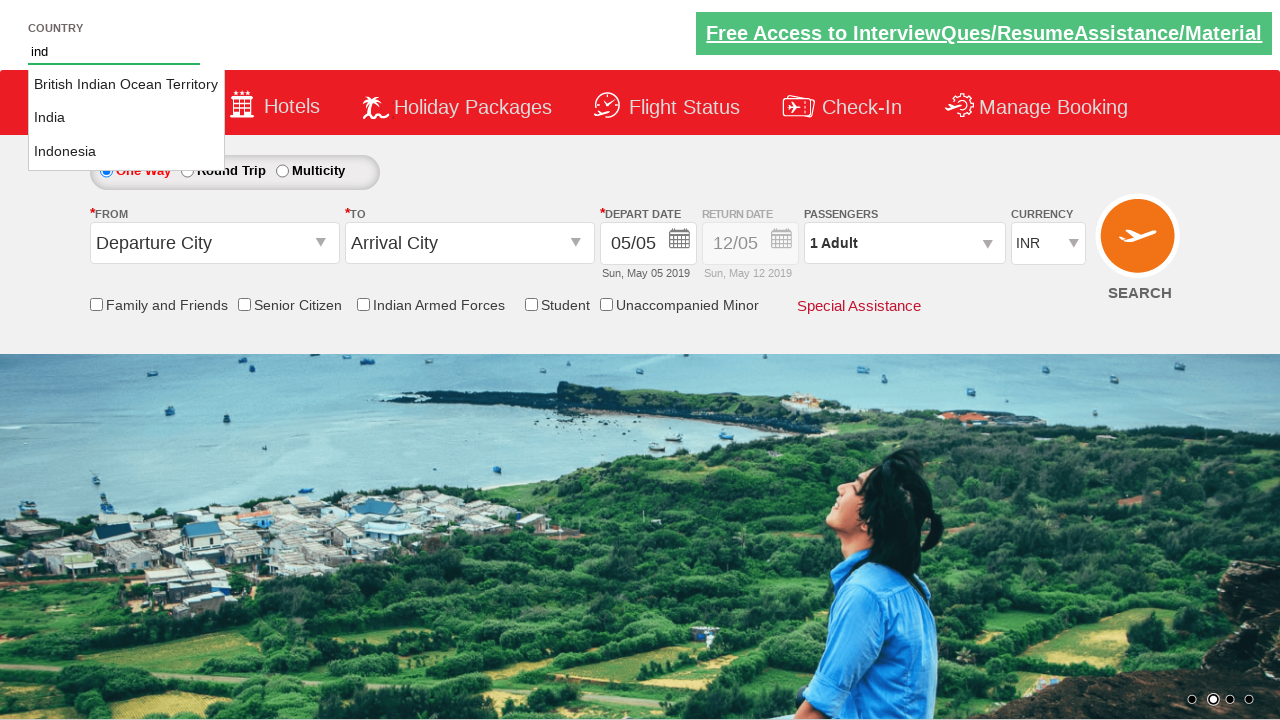

Retrieved all suggestion options from dropdown
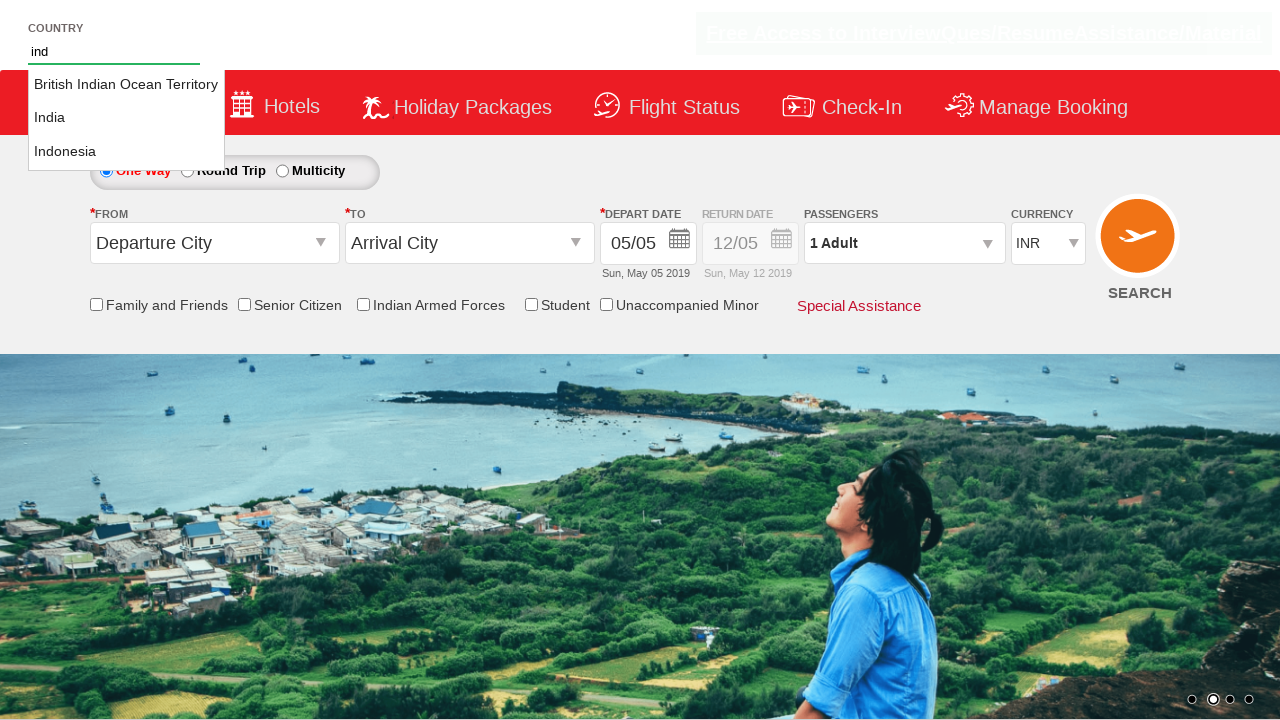

Selected 'India' from the autosuggest dropdown at (126, 118) on ul#ui-id-1 li a >> nth=1
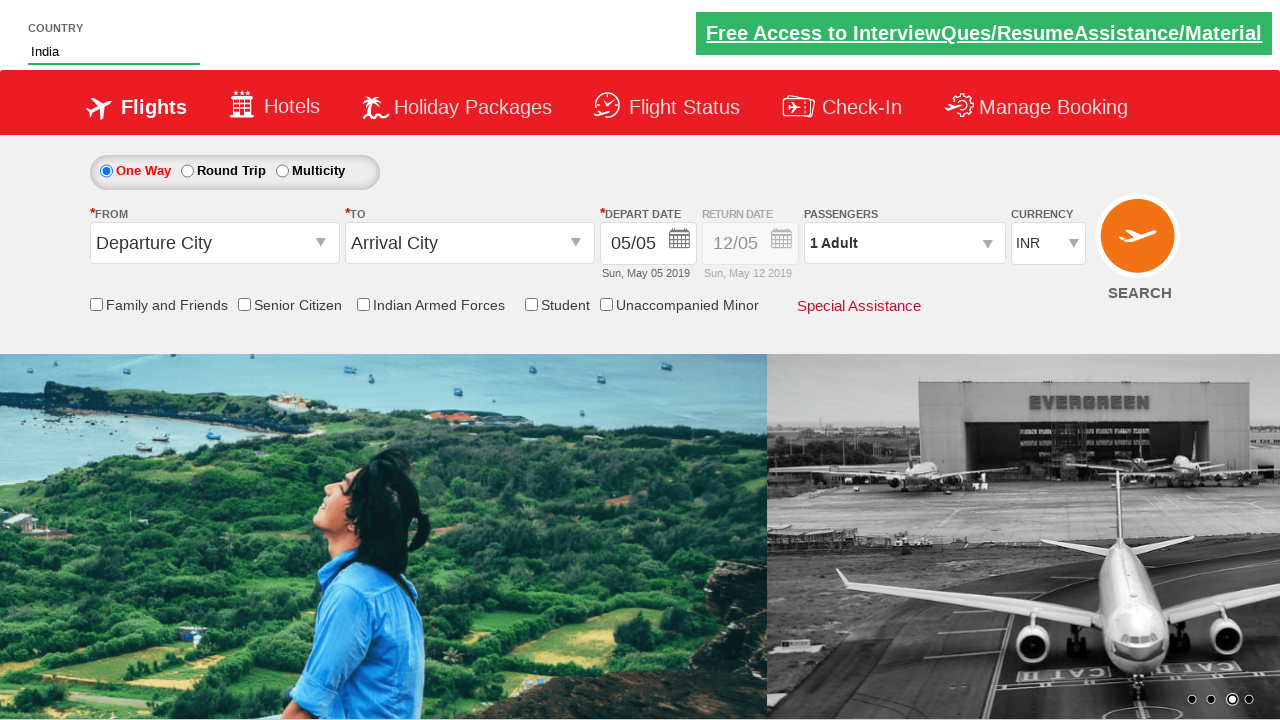

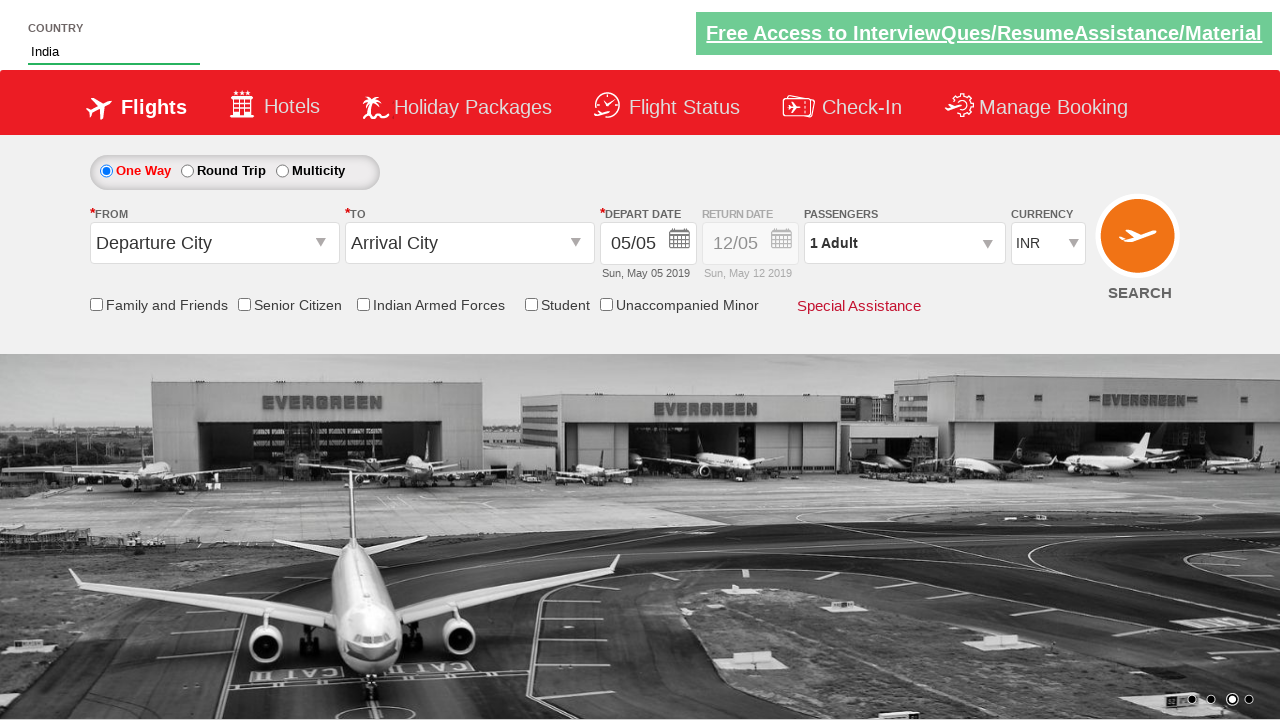